Tests confirm dialog by clicking confirm button and dismissing the dialog

Starting URL: http://www.artoftesting.com/sampleSiteForSelenium.html

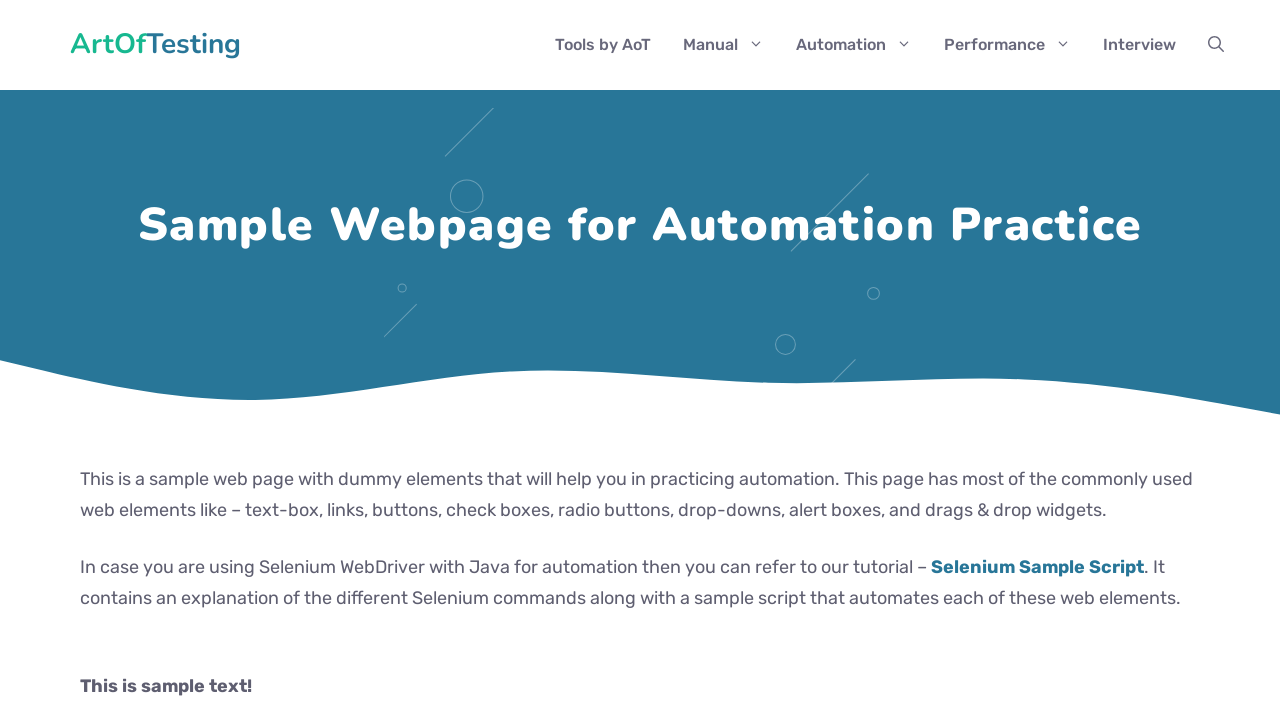

Set up dialog handler to dismiss confirm box
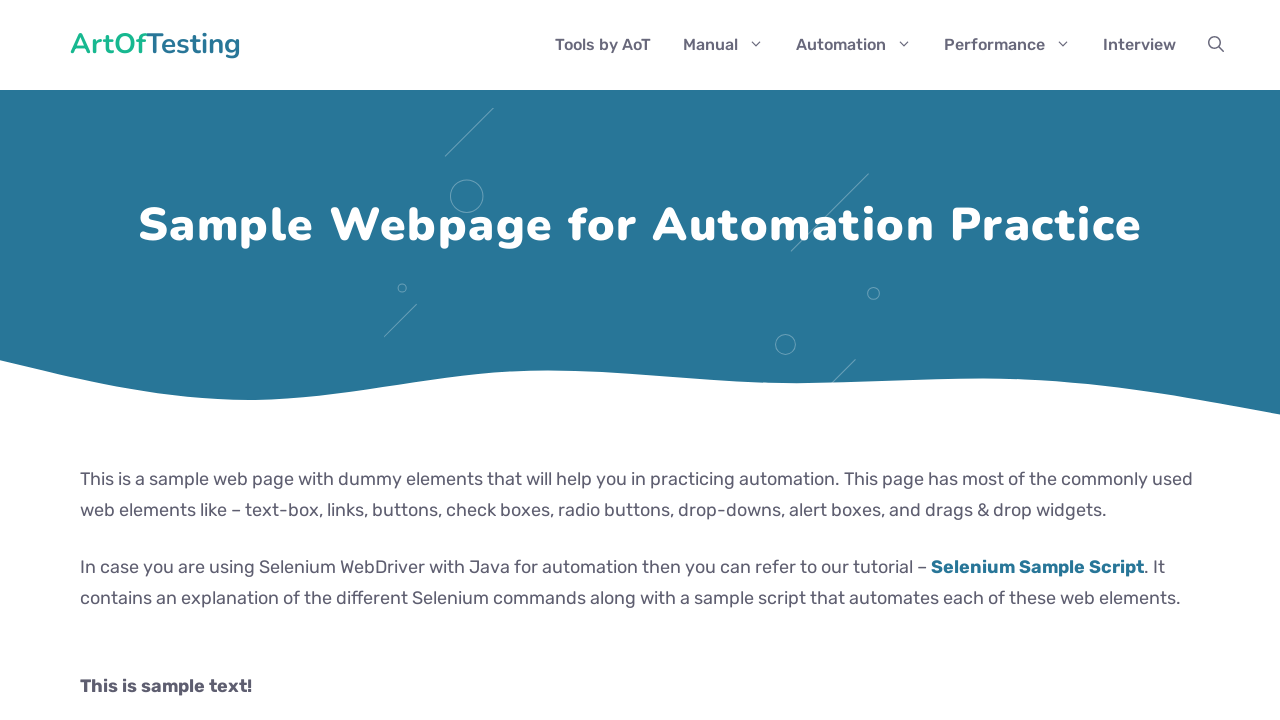

Clicked the Confirm button at (192, 360) on button:has-text('Confirm')
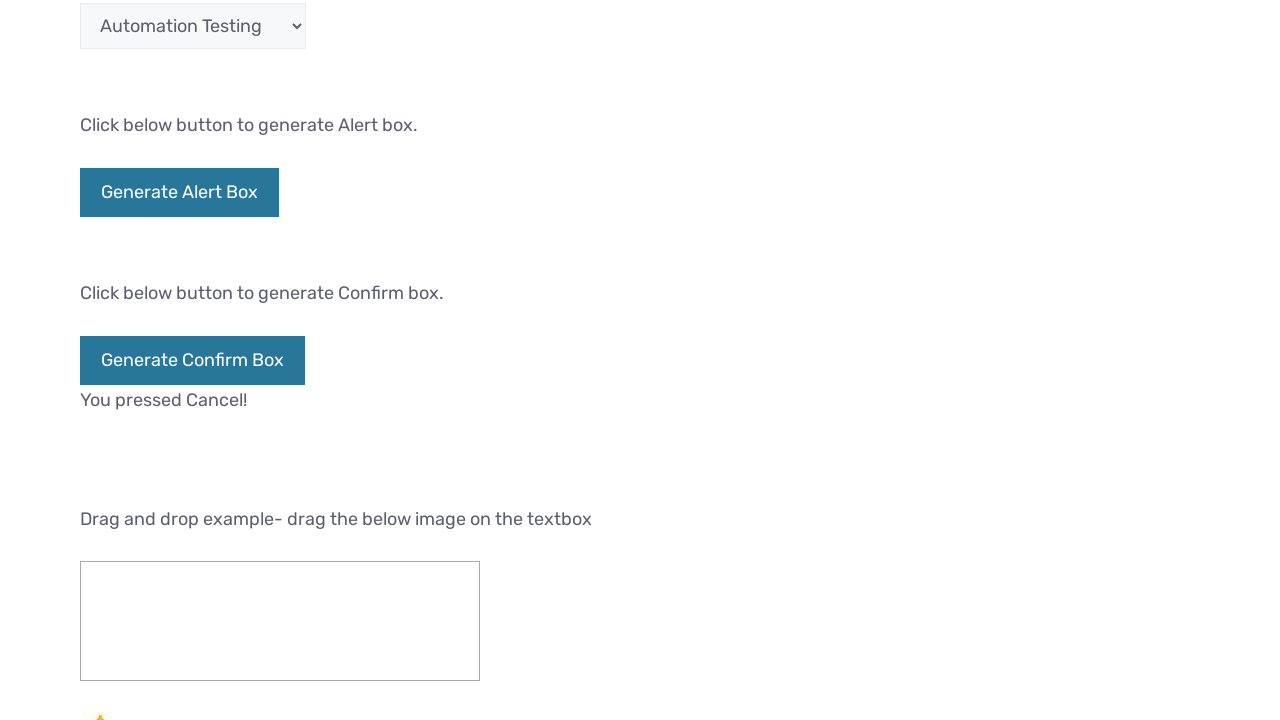

Confirmed that 'Cancel!' message appeared after dismissing dialog
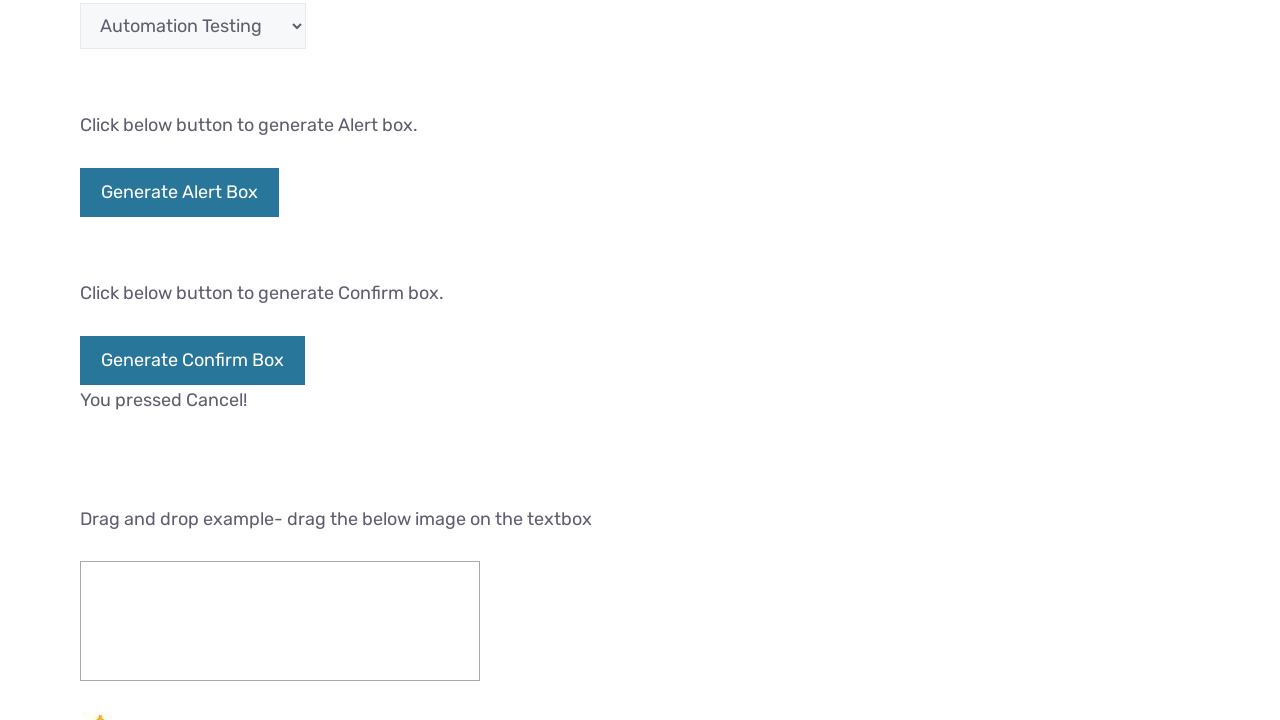

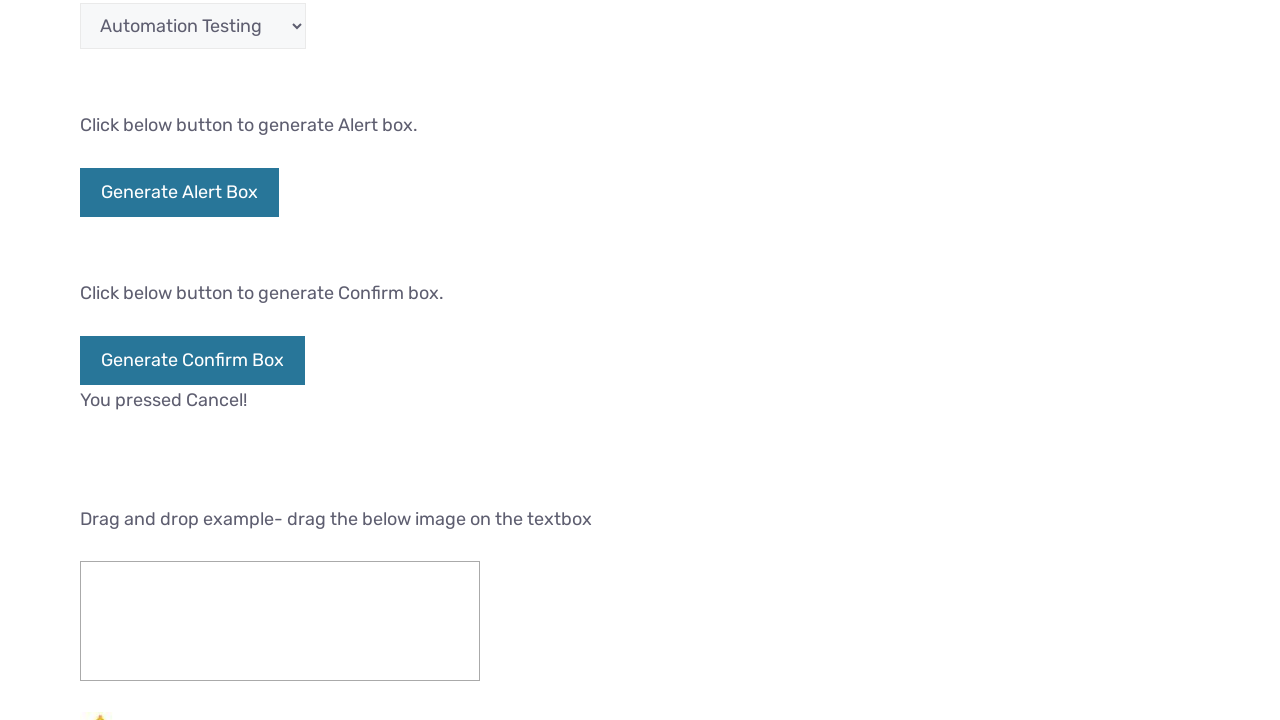